Tests typing text into a search field character by character with pauses, simulating slow typing behavior

Starting URL: https://naveenautomationlabs.com/opencart/index.php?route=account/register

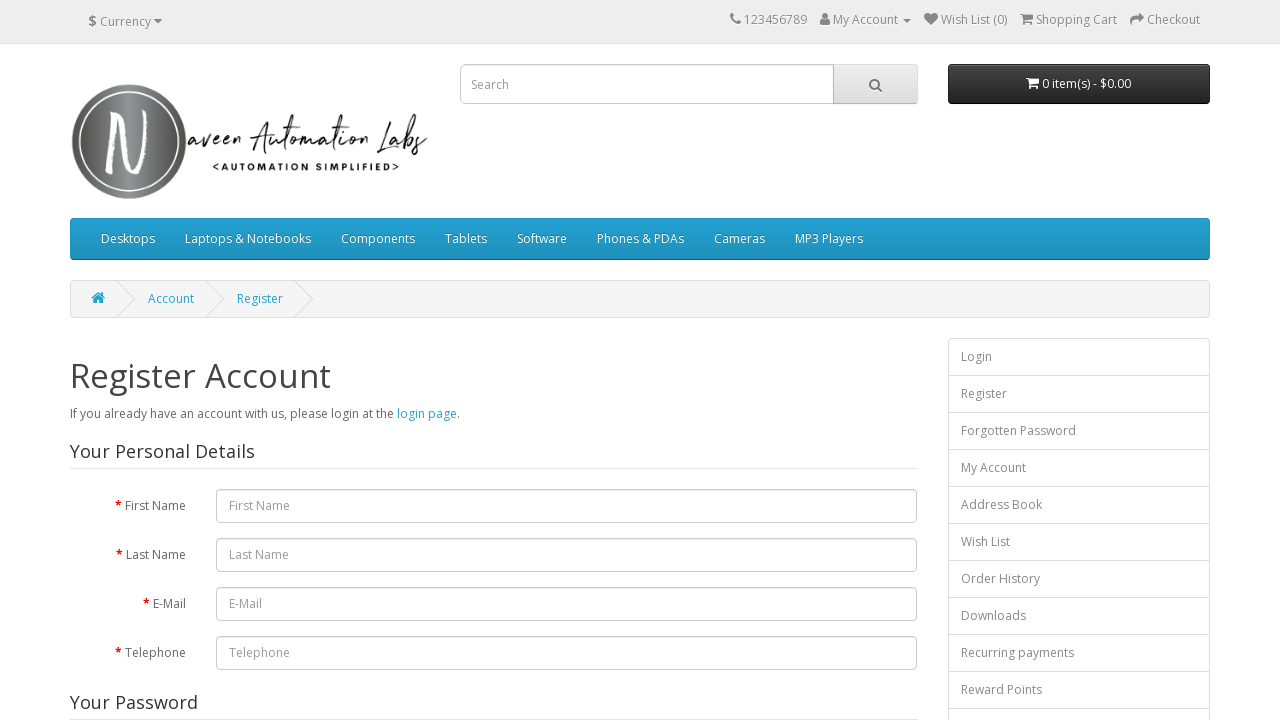

Navigated to OpenCart registration page
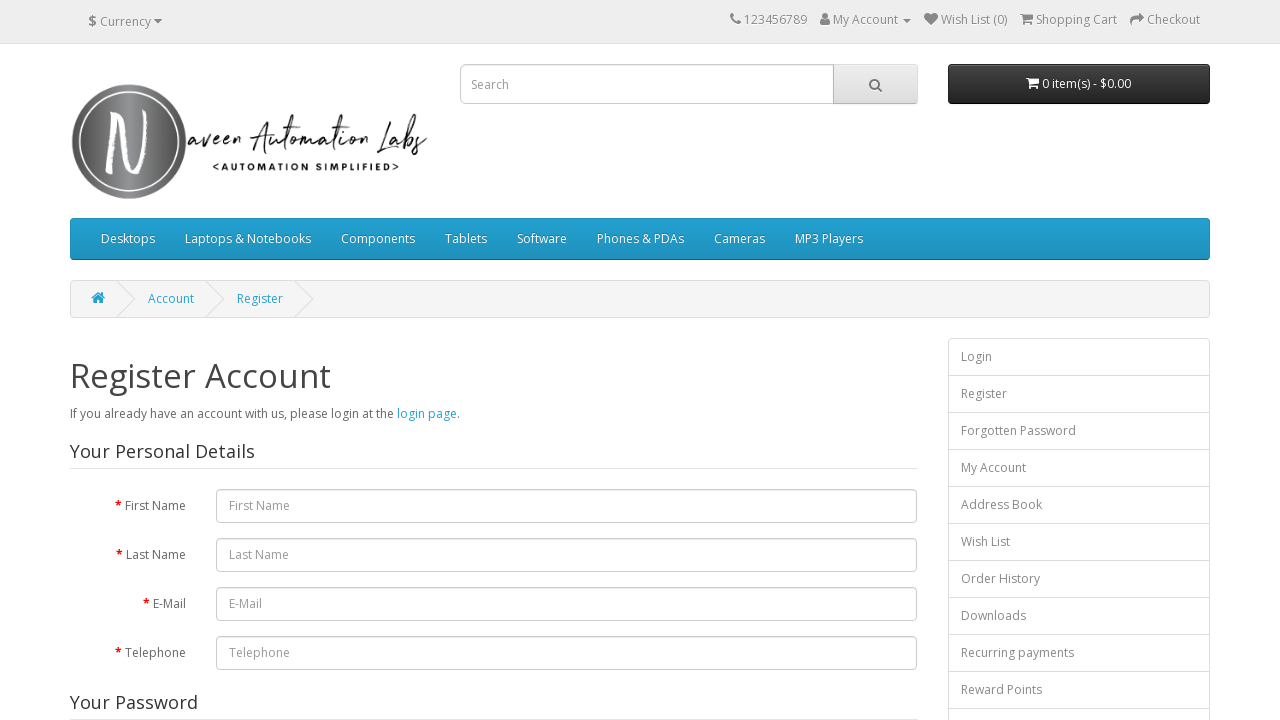

Typed character 'm' into search field with 100ms delay on input[name='search']
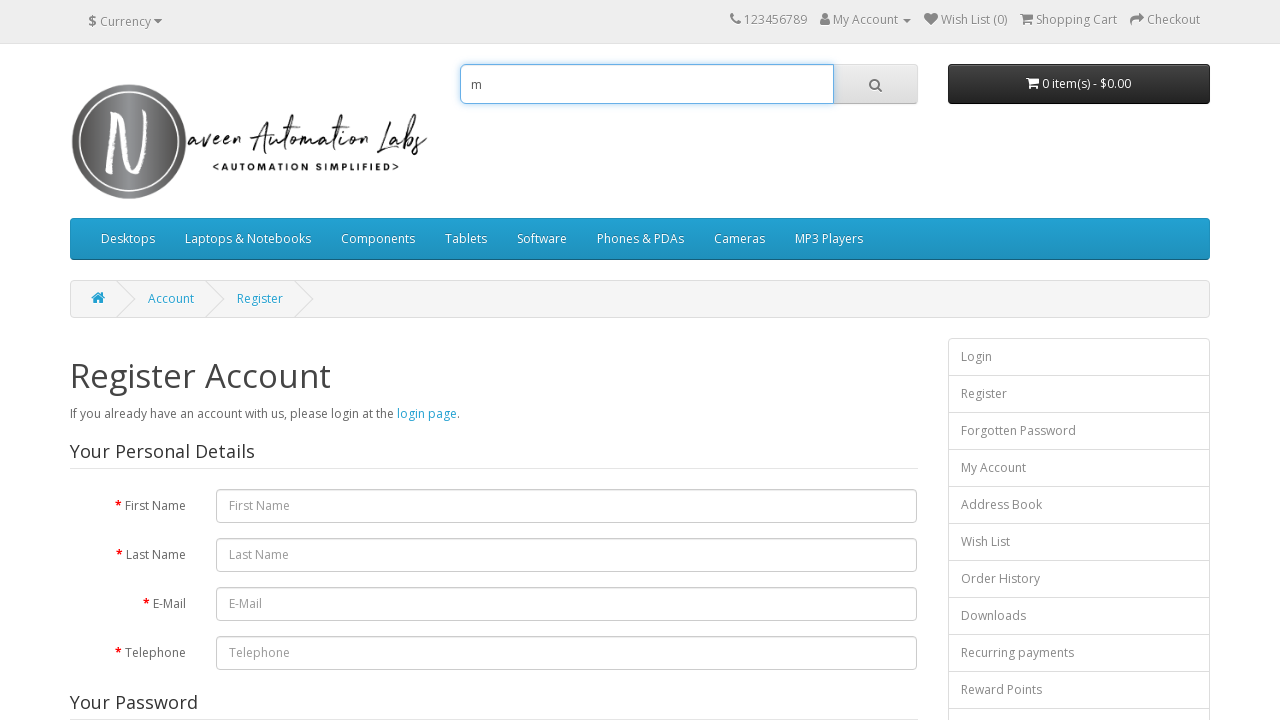

Typed character 'a' into search field with 100ms delay on input[name='search']
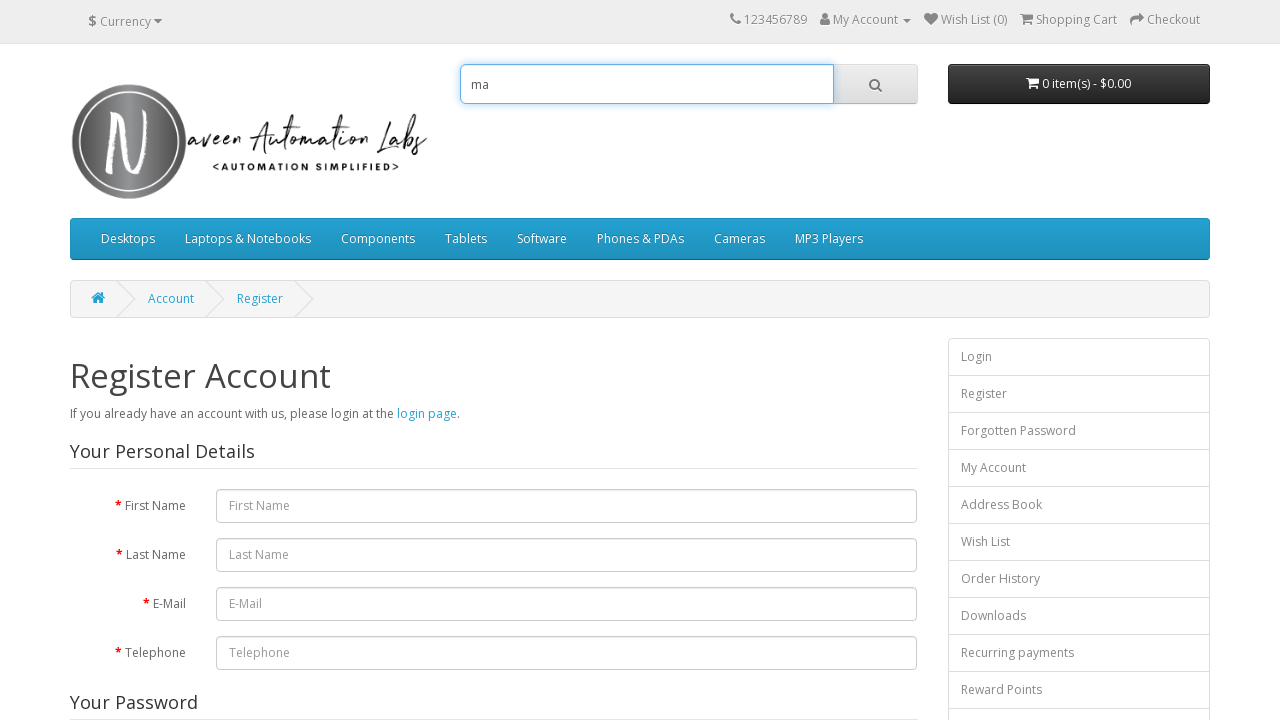

Typed character 'c' into search field with 100ms delay on input[name='search']
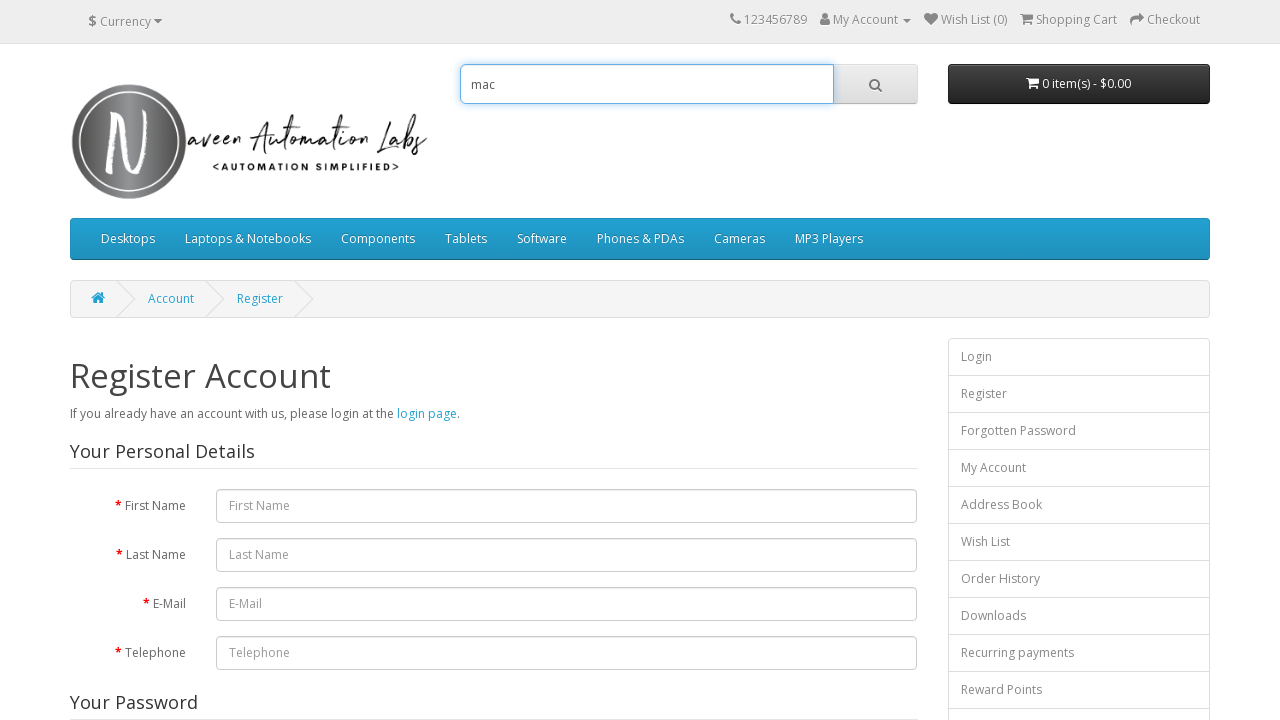

Typed character 'k' into search field with 100ms delay on input[name='search']
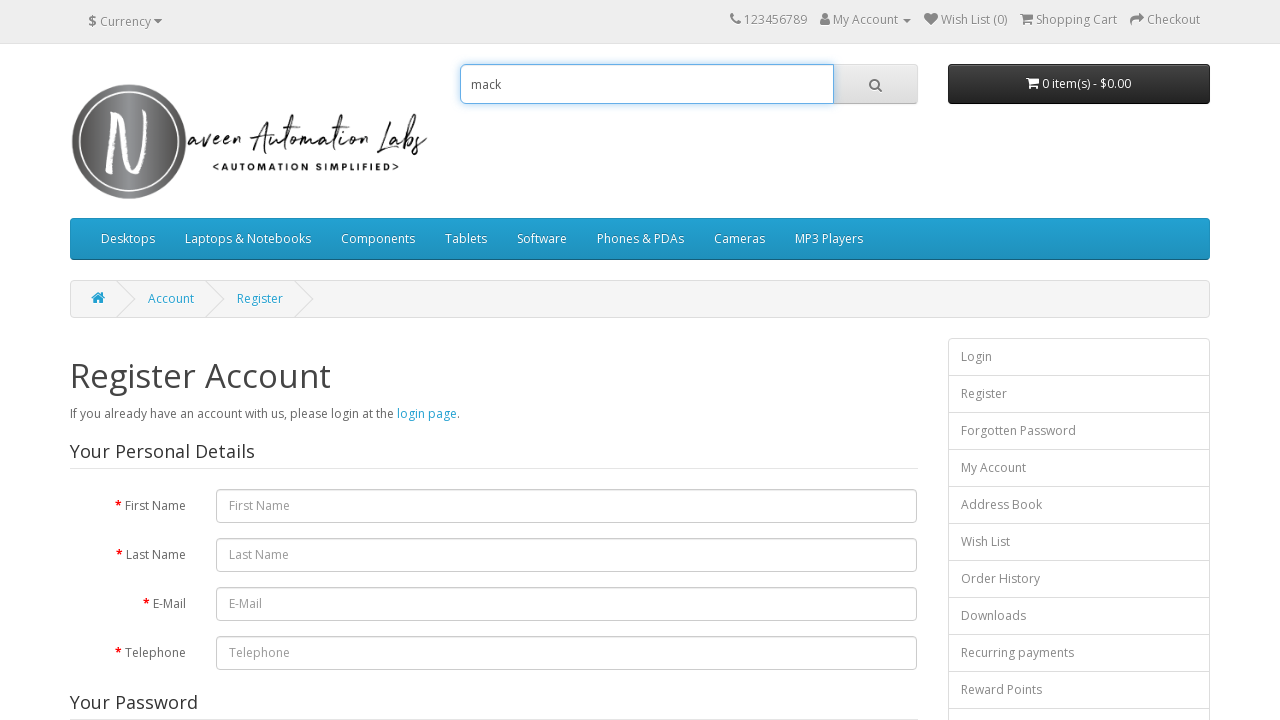

Typed character 'b' into search field with 100ms delay on input[name='search']
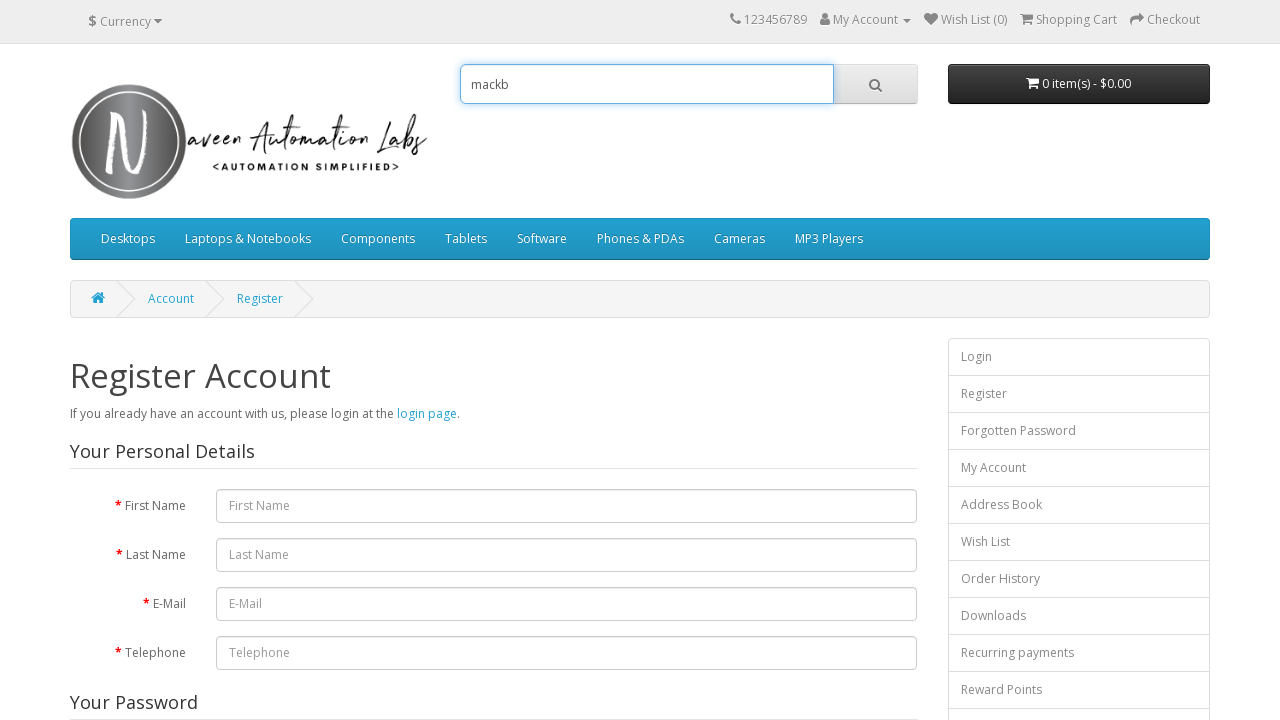

Typed character 'o' into search field with 100ms delay on input[name='search']
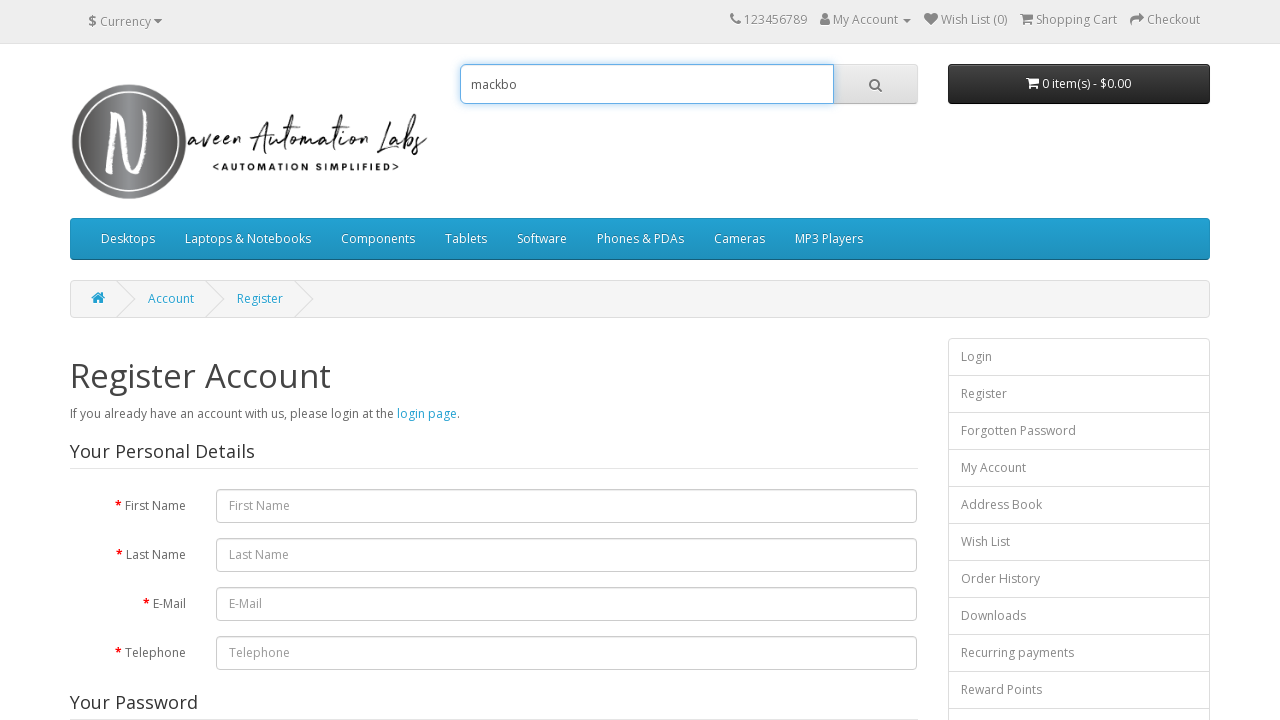

Typed character 'o' into search field with 100ms delay on input[name='search']
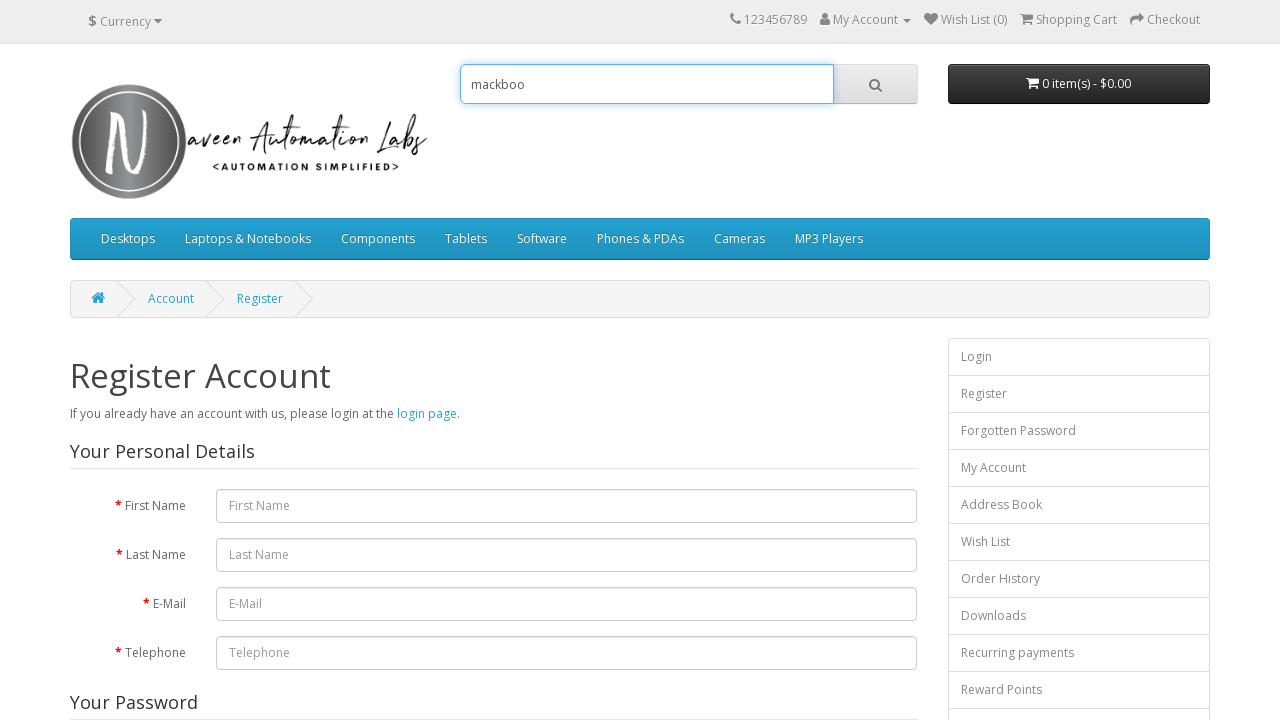

Typed character 'k' into search field with 100ms delay on input[name='search']
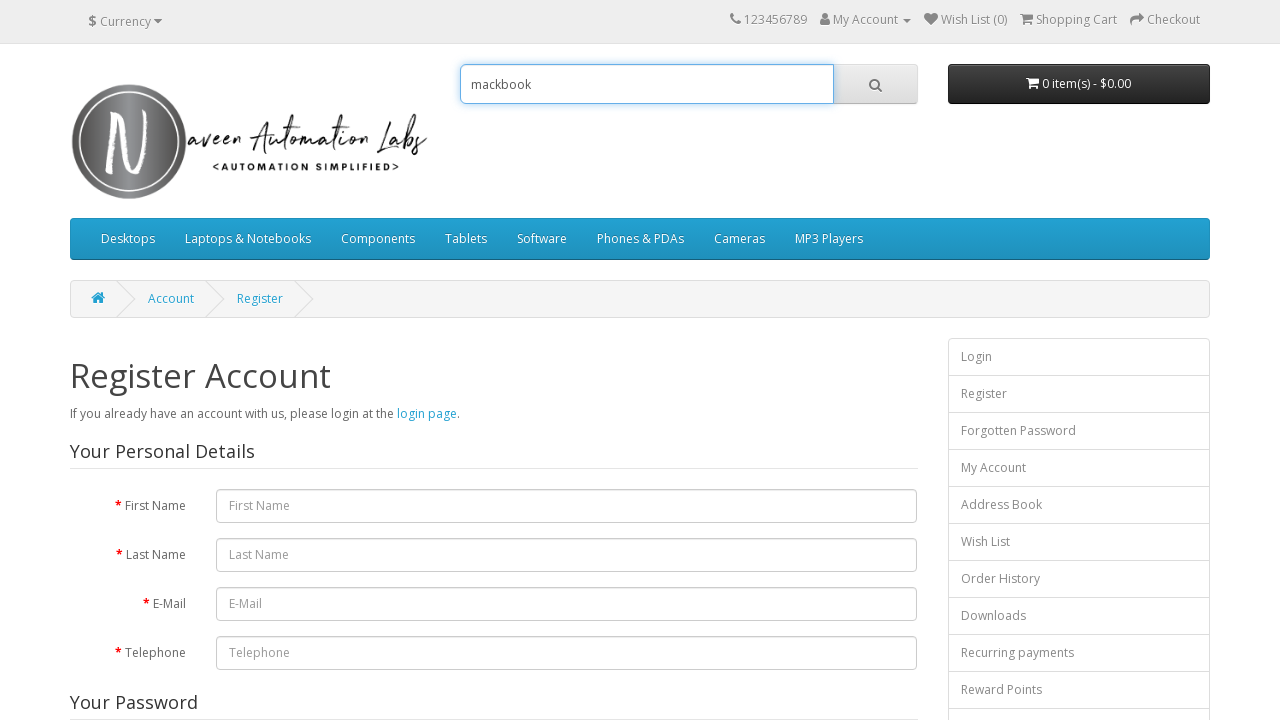

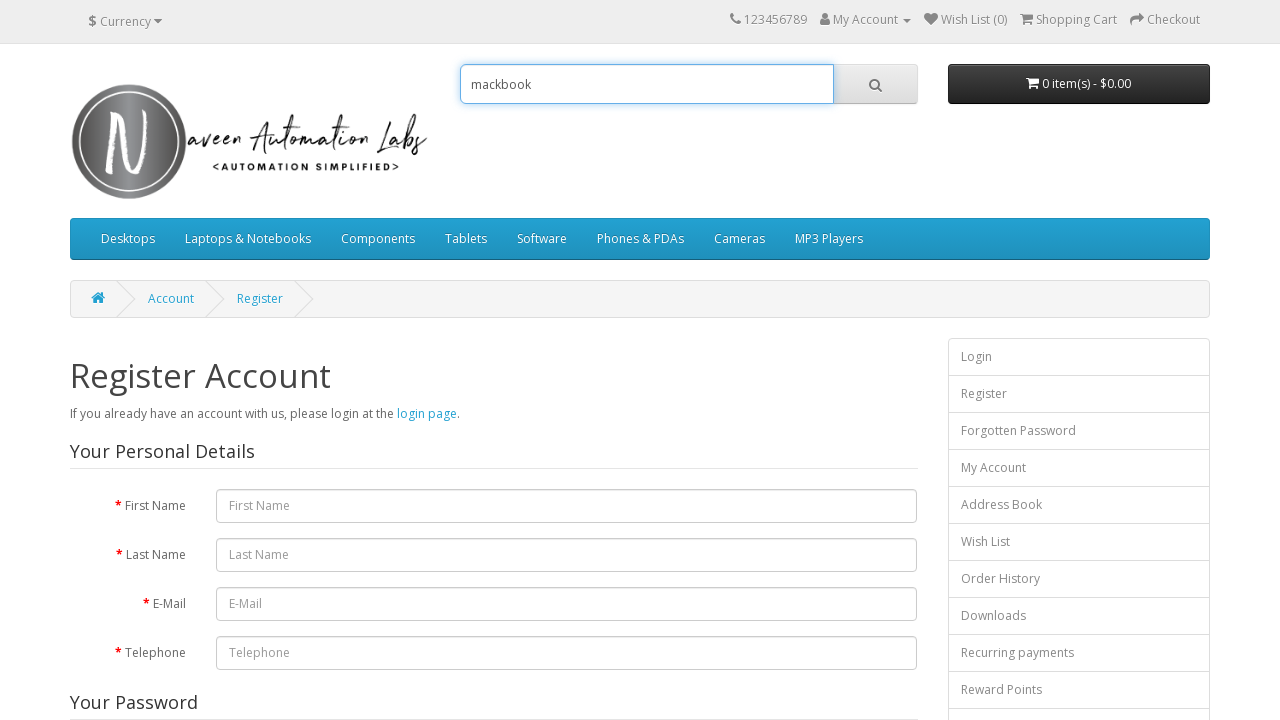